Tests file upload functionality by selecting a file, clicking the upload button, and verifying the "File Uploaded!" confirmation message is displayed.

Starting URL: https://the-internet.herokuapp.com/upload

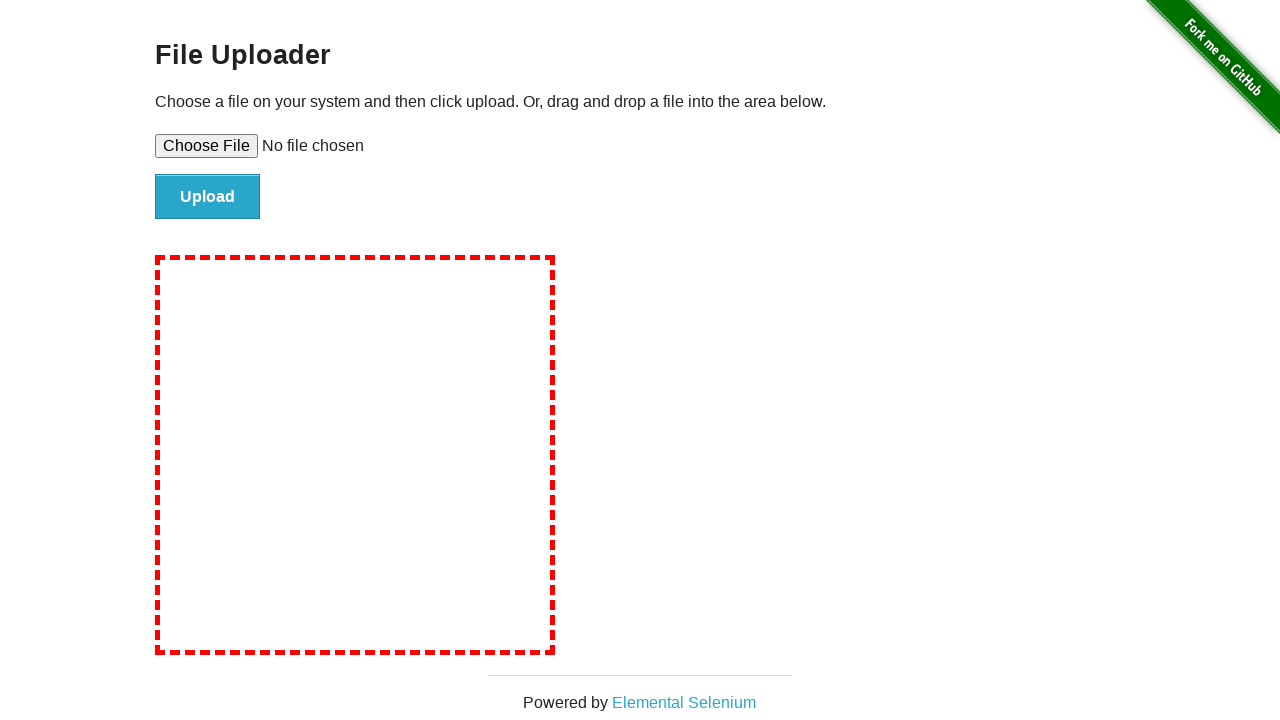

Created temporary test file for upload
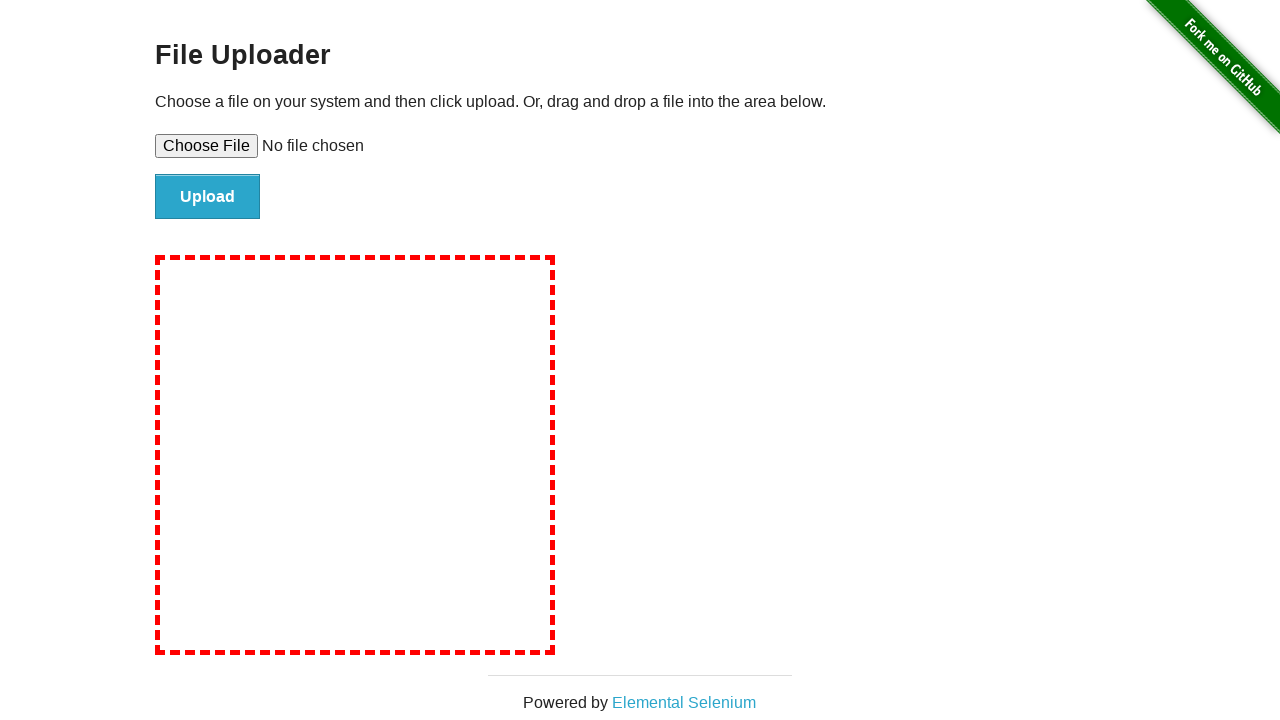

Selected test file using file input element
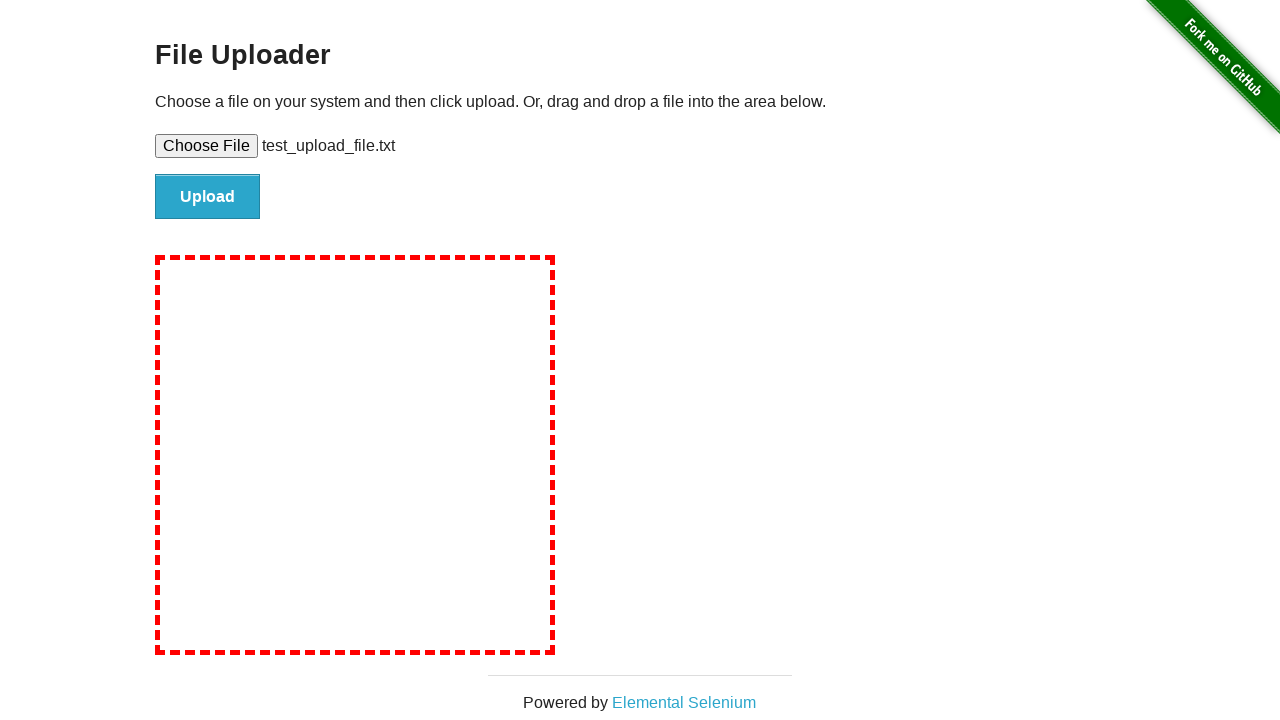

Clicked the Upload button at (208, 197) on #file-submit
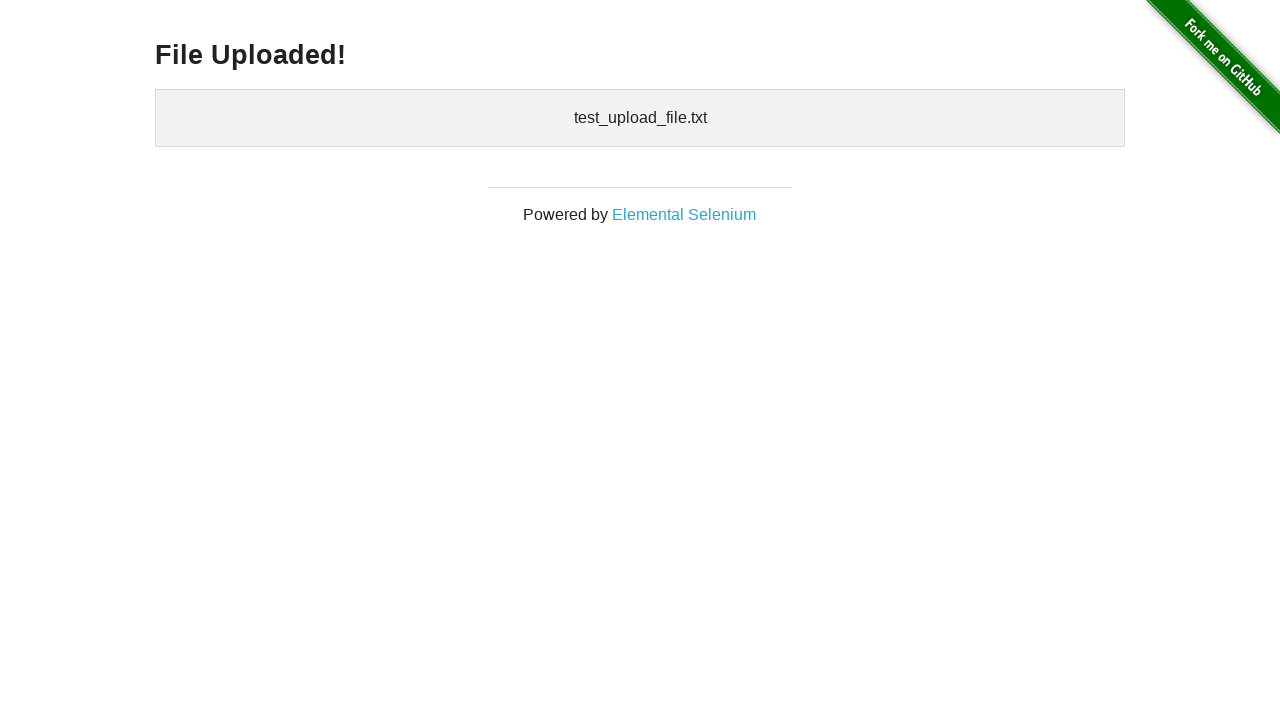

Waited for file upload confirmation heading to appear
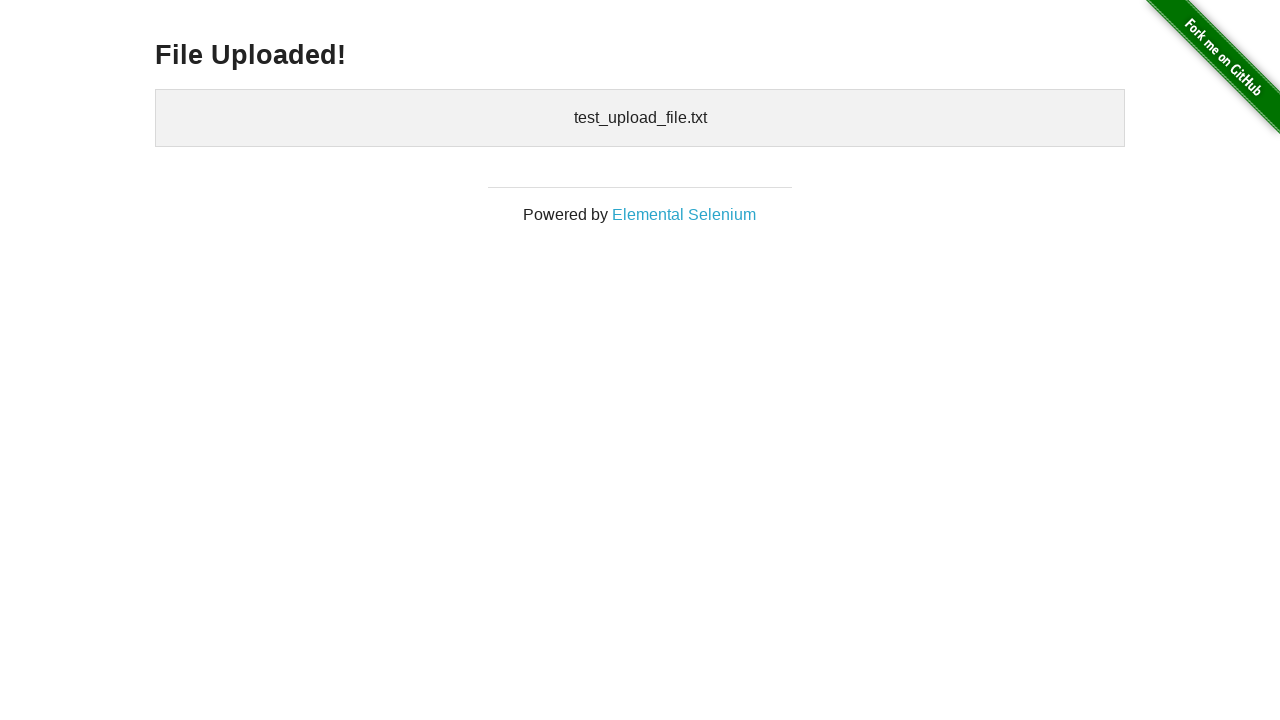

Verified 'File Uploaded!' confirmation message is visible
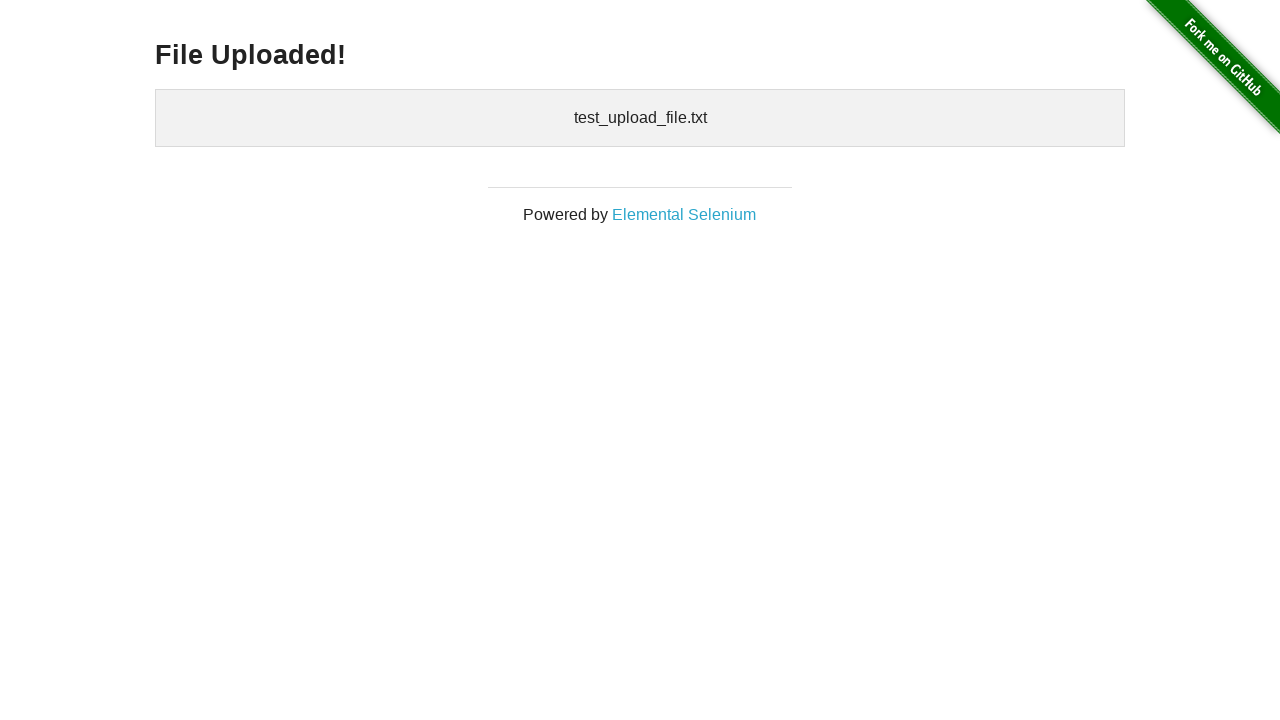

Cleaned up temporary test file
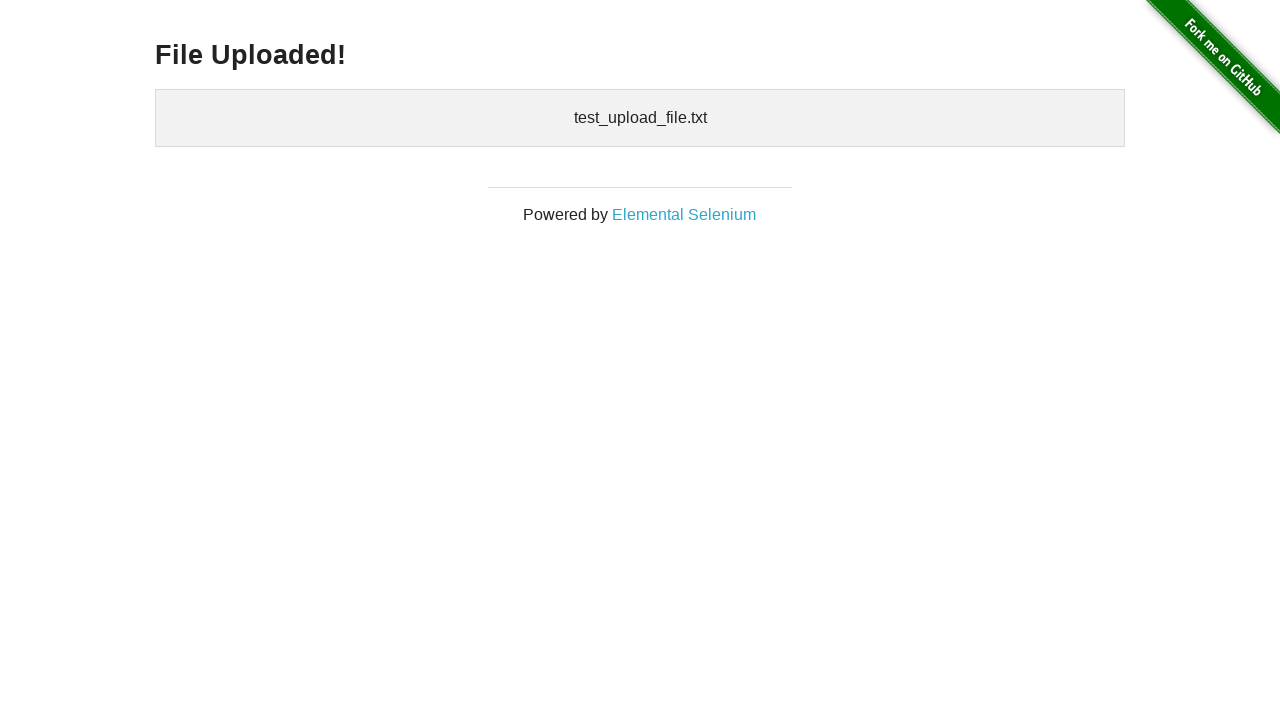

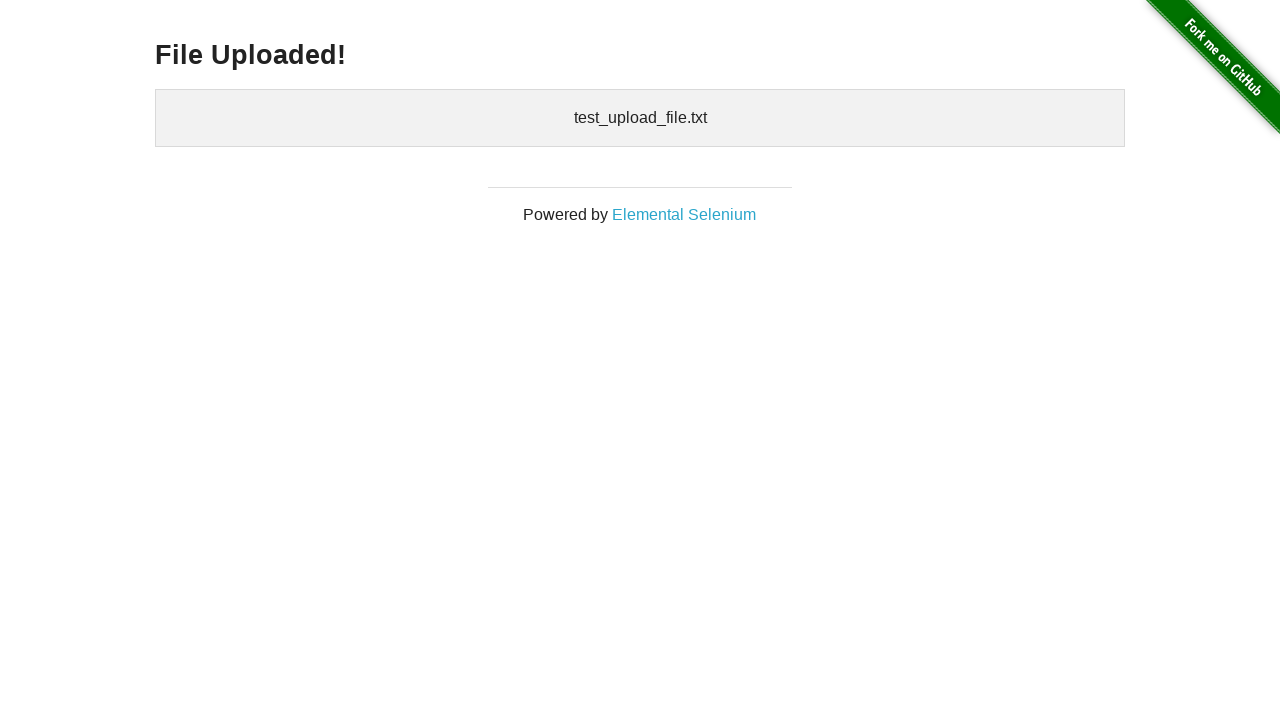